Tests iframe handling by switching between different frames, clicking buttons inside frames, and counting the total number of frames on the page

Starting URL: https://leafground.com/frame.xhtml

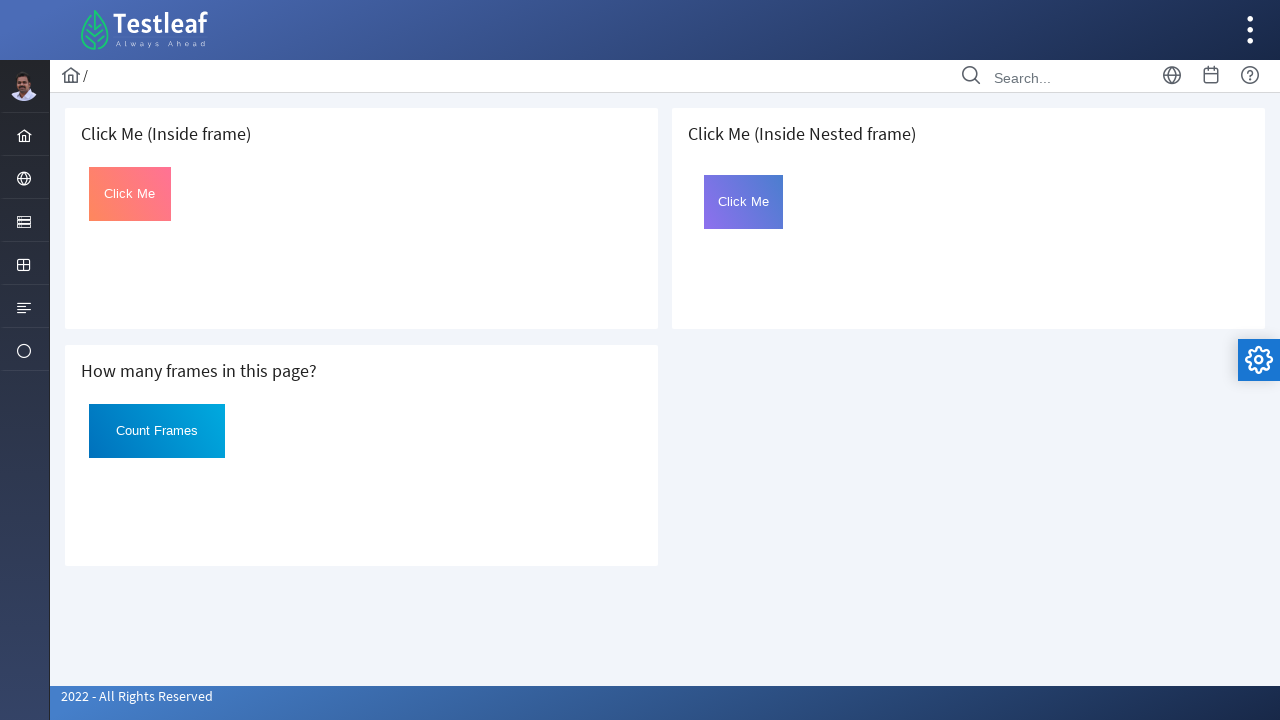

Located first iframe on the page
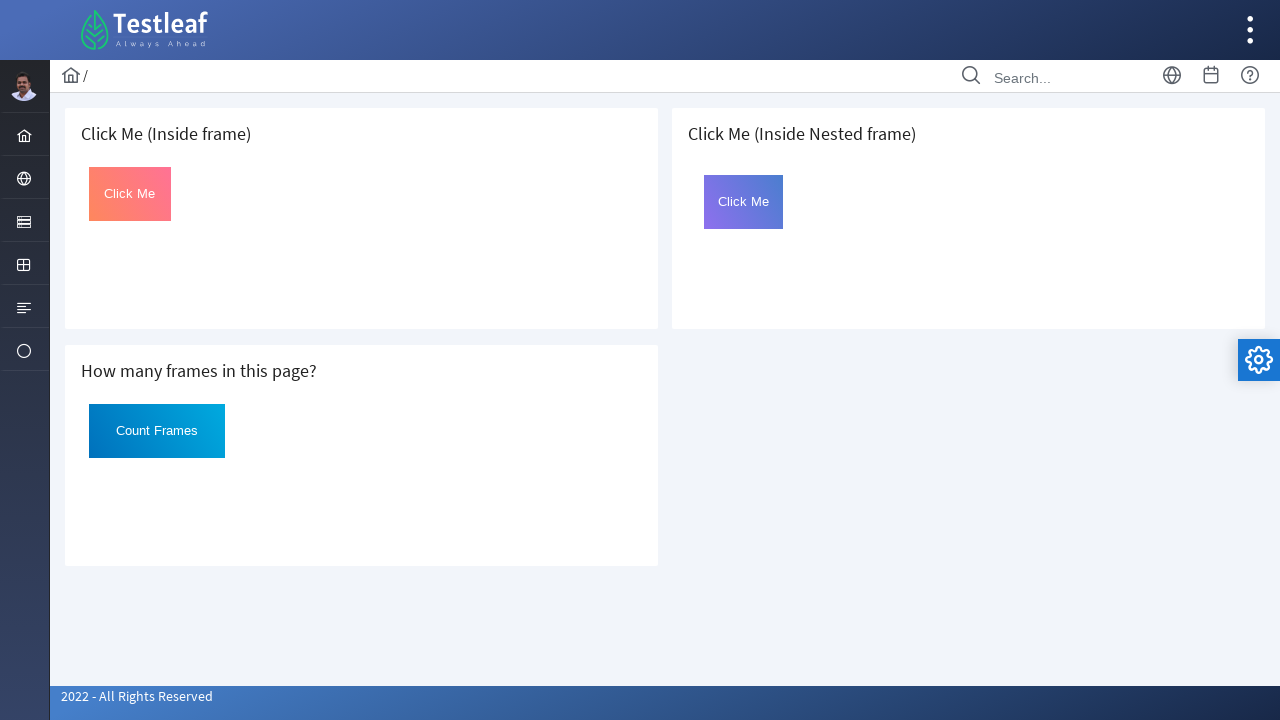

Clicked 'Click Me' button in first frame at (130, 194) on iframe >> nth=0 >> internal:control=enter-frame >> xpath=//button[text()='Click 
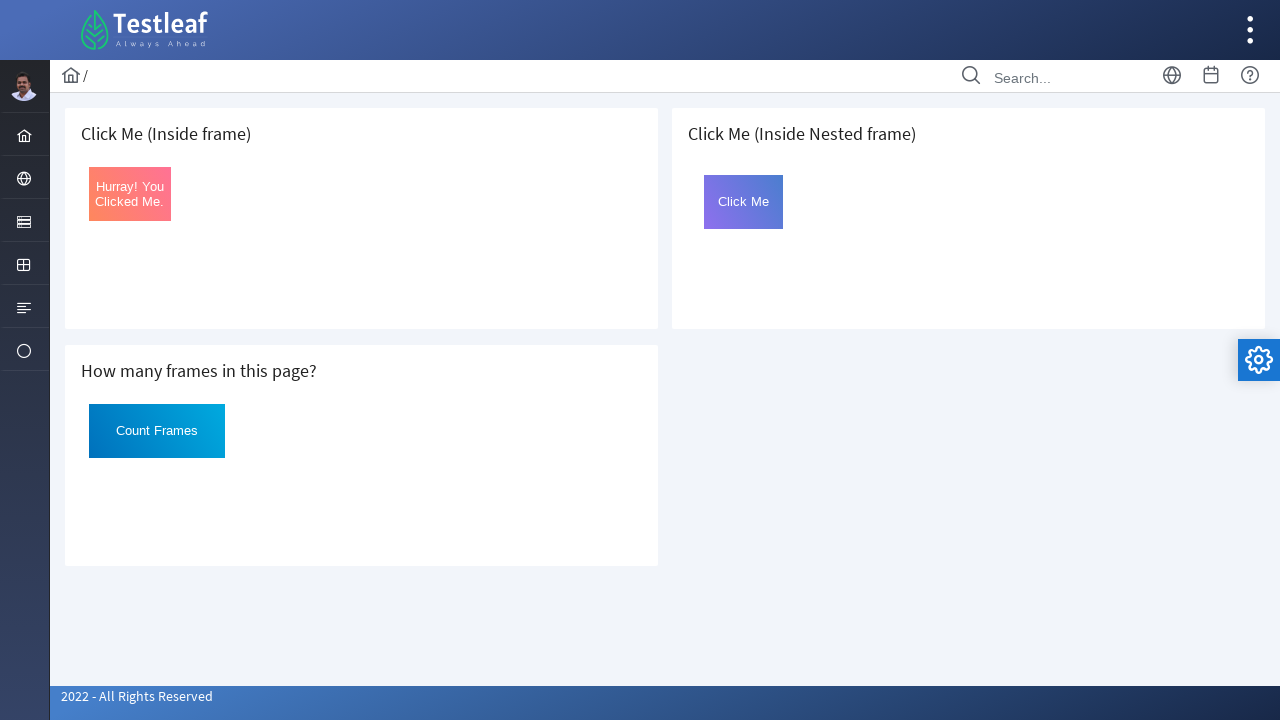

Counted total iframes on page: 3
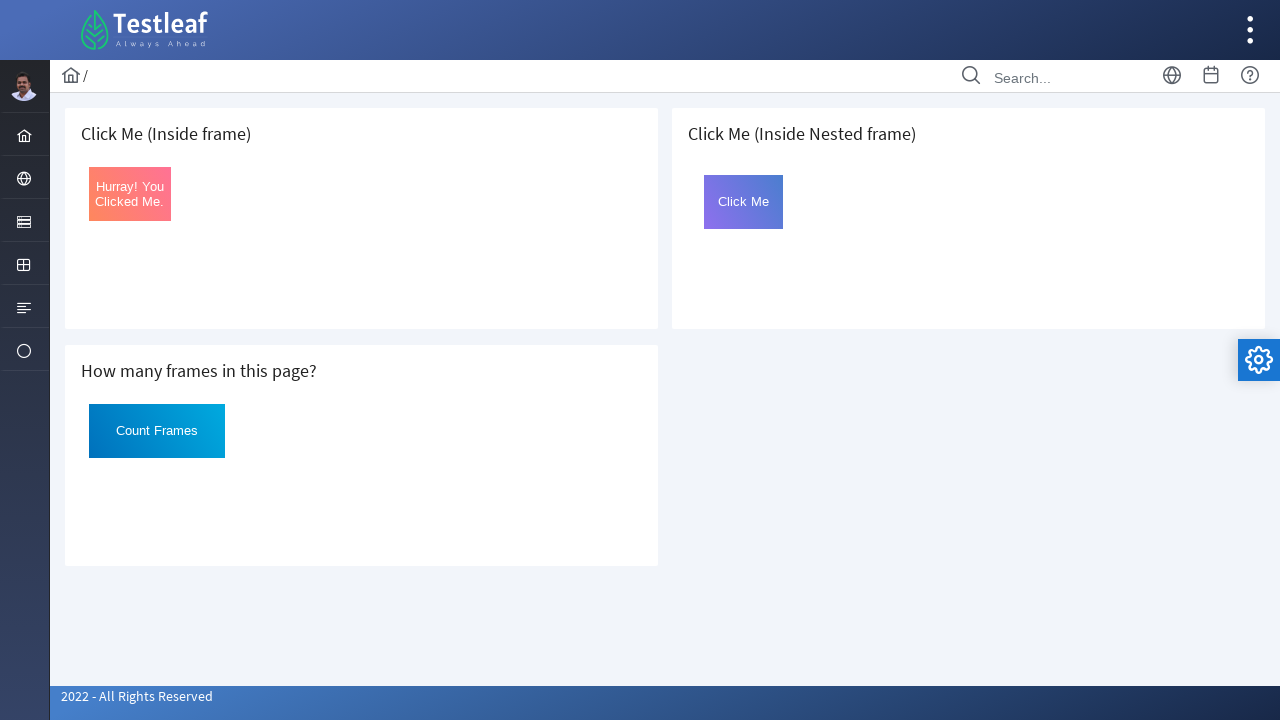

Located frame after 'How many frames in this page?' heading
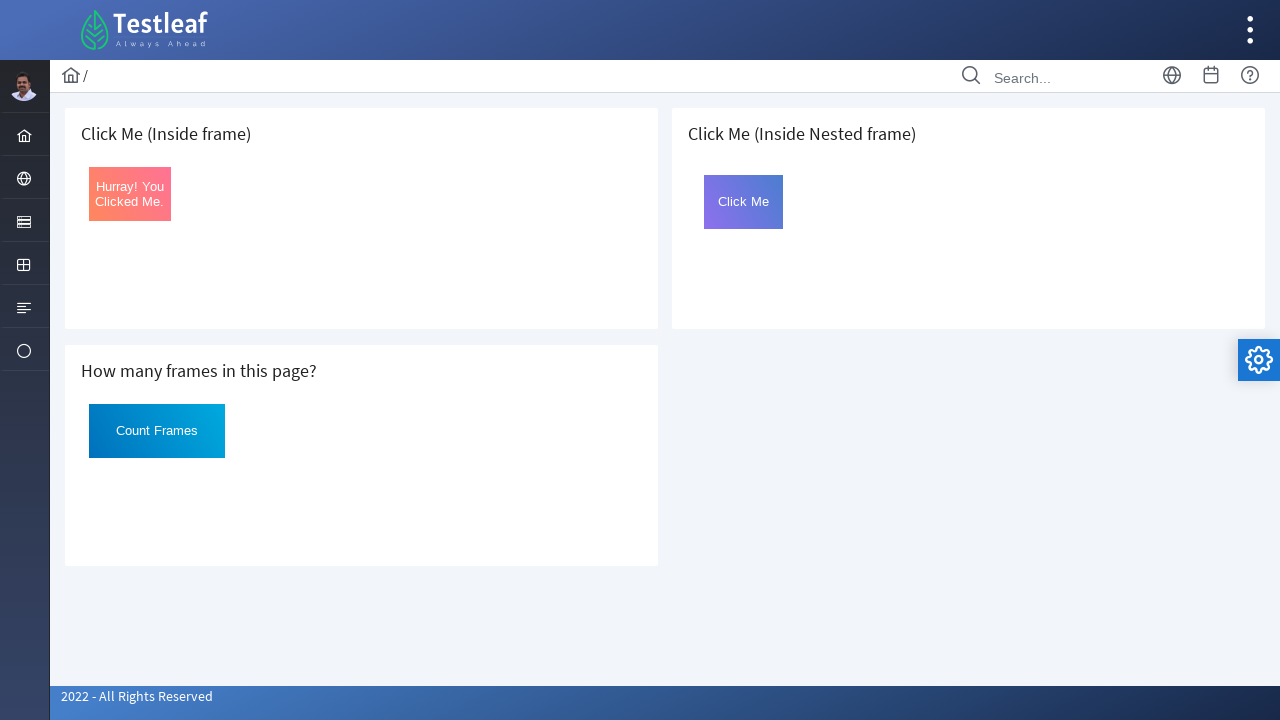

Retrieved text content from frame counter: Count Frames
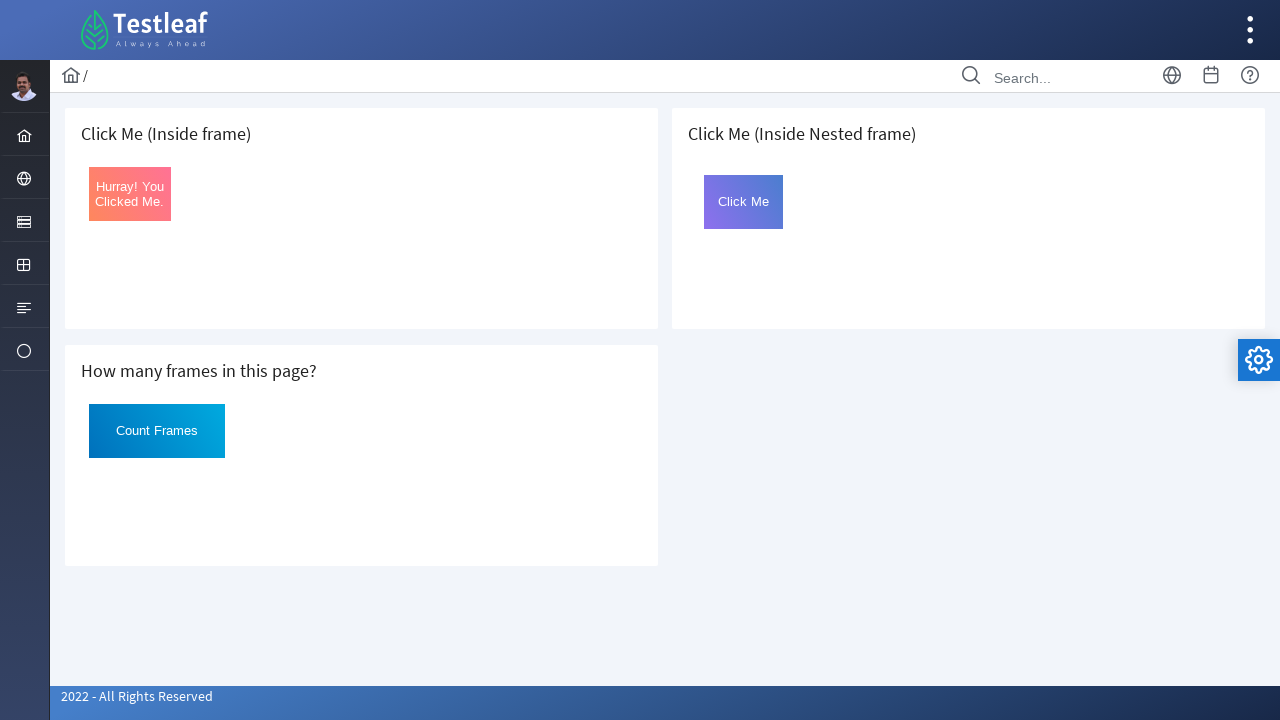

Located third iframe on the page
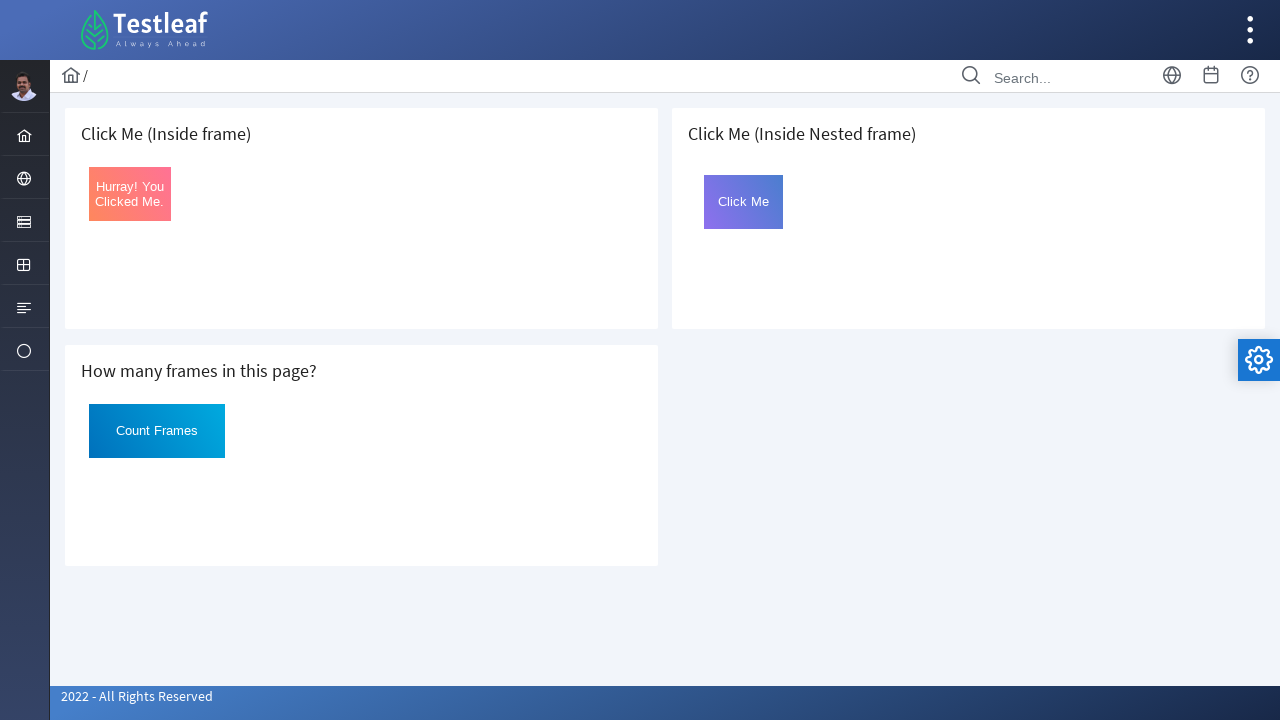

Located nested frame with name 'frame2' inside third iframe
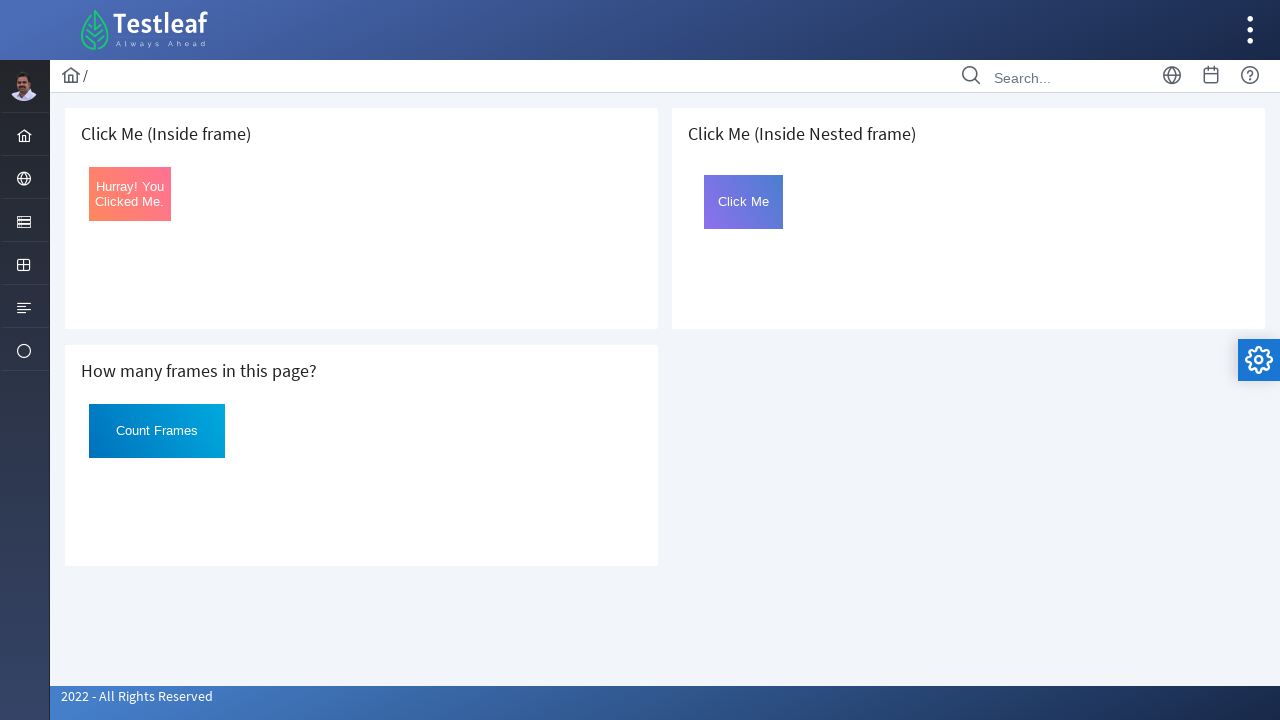

Clicked button with id 'Click' in nested frame at (744, 202) on iframe >> nth=2 >> internal:control=enter-frame >> iframe[name='frame2'] >> inte
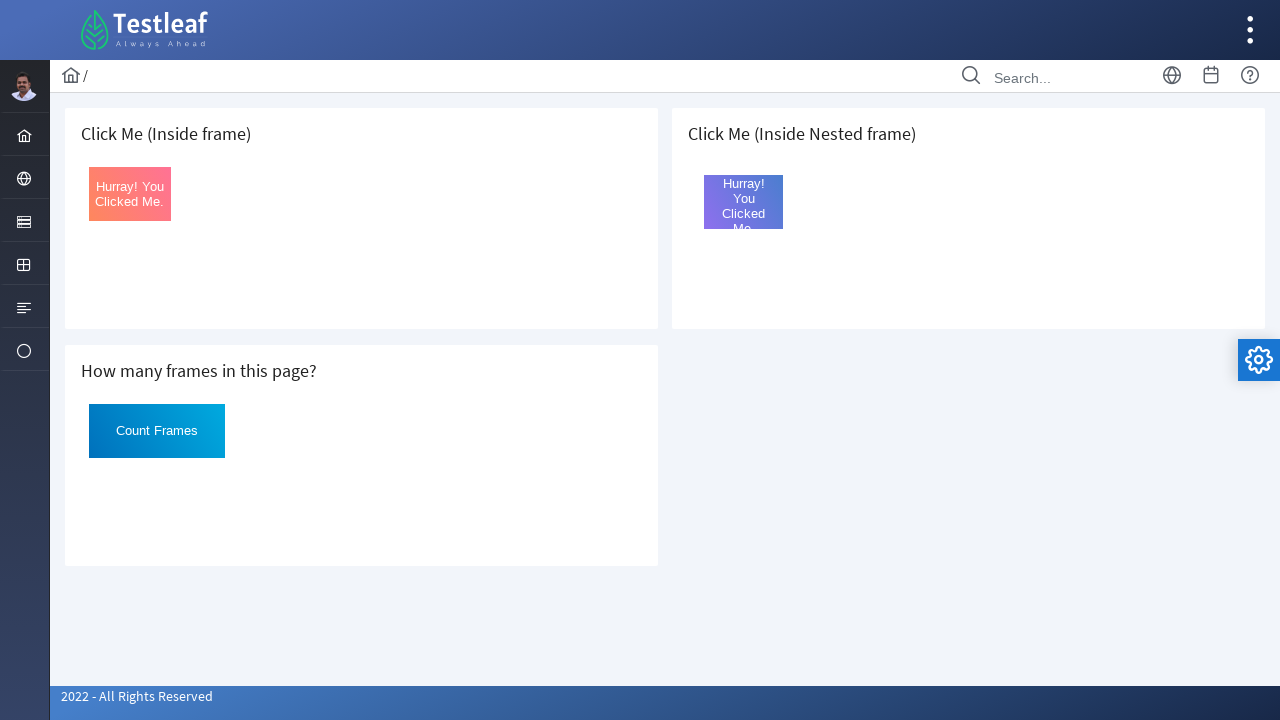

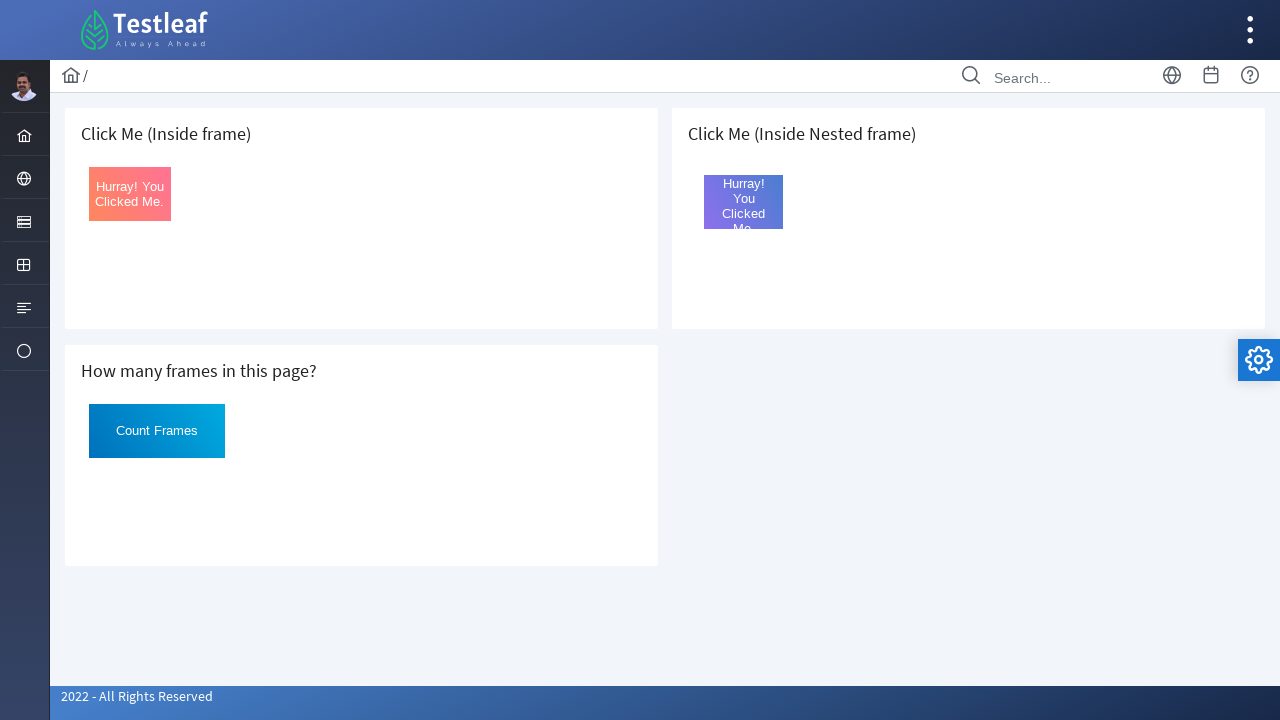